Tests the checkout flow on a practice e-commerce site by adding items to cart, applying a promo code, and placing an order

Starting URL: https://rahulshettyacademy.com/seleniumPractise/

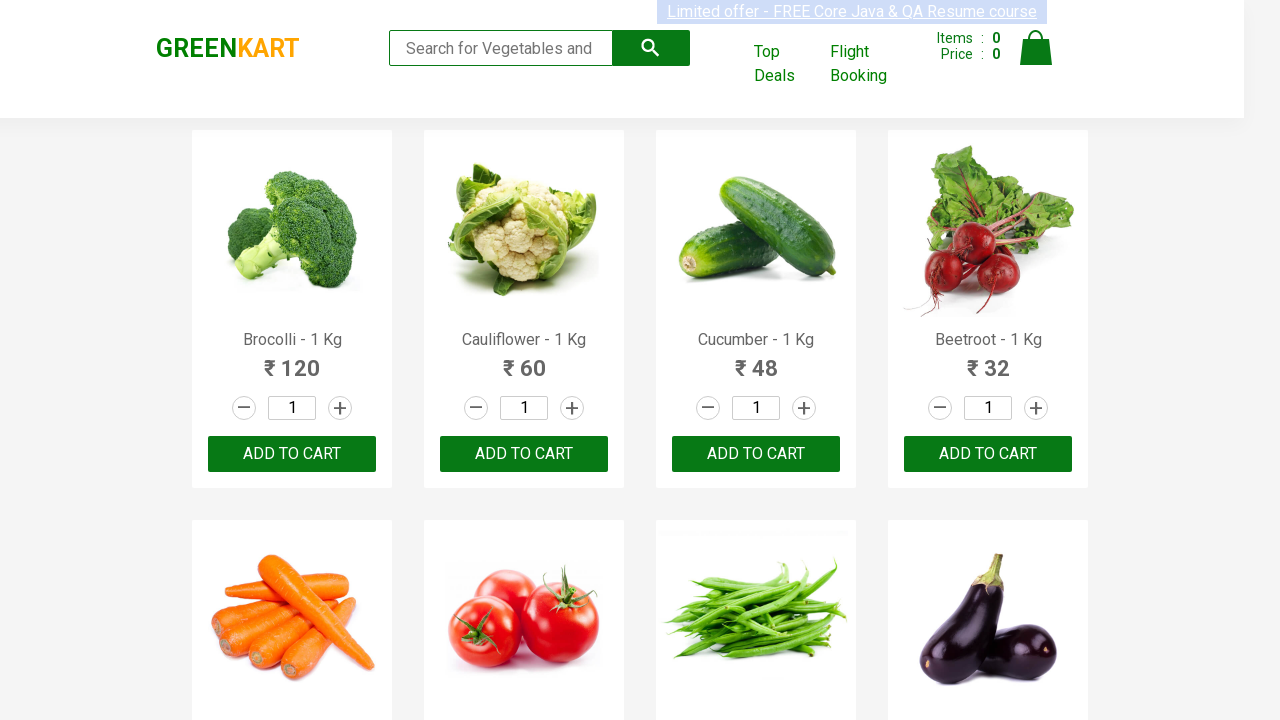

Clicked add to cart button for first item at (292, 454) on xpath=//body[1]/div[1]/div[1]/div[1]/div[1]/div[1]/div[3]/button[1]
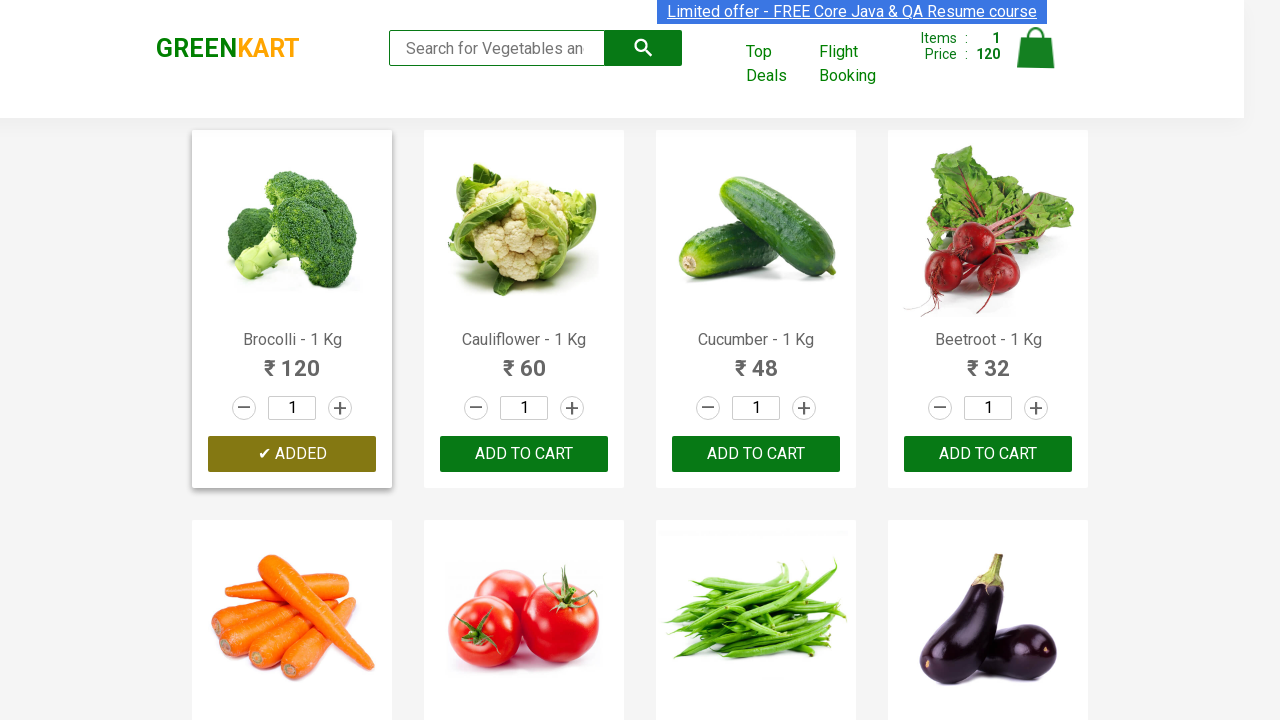

Clicked cart icon to view cart at (1036, 48) on img[alt='Cart']
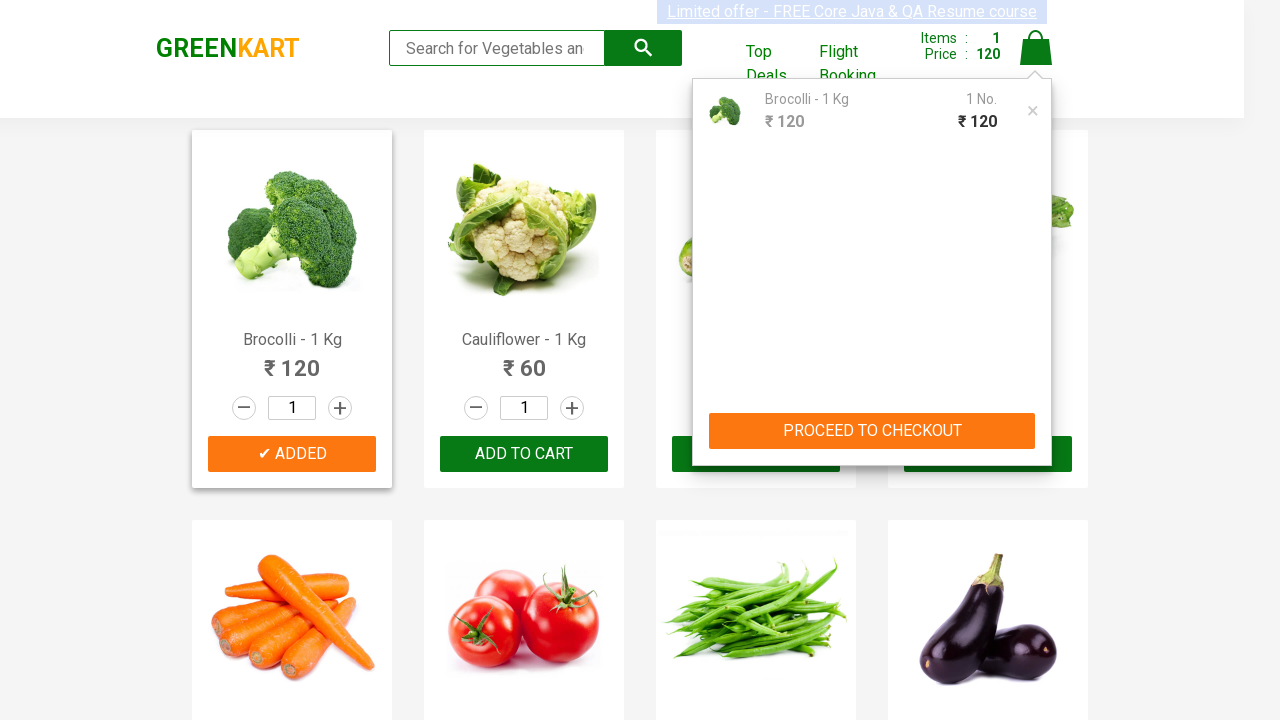

Clicked proceed to checkout button at (872, 431) on xpath=//button[contains(text(),'PROCEED TO CHECKOUT')]
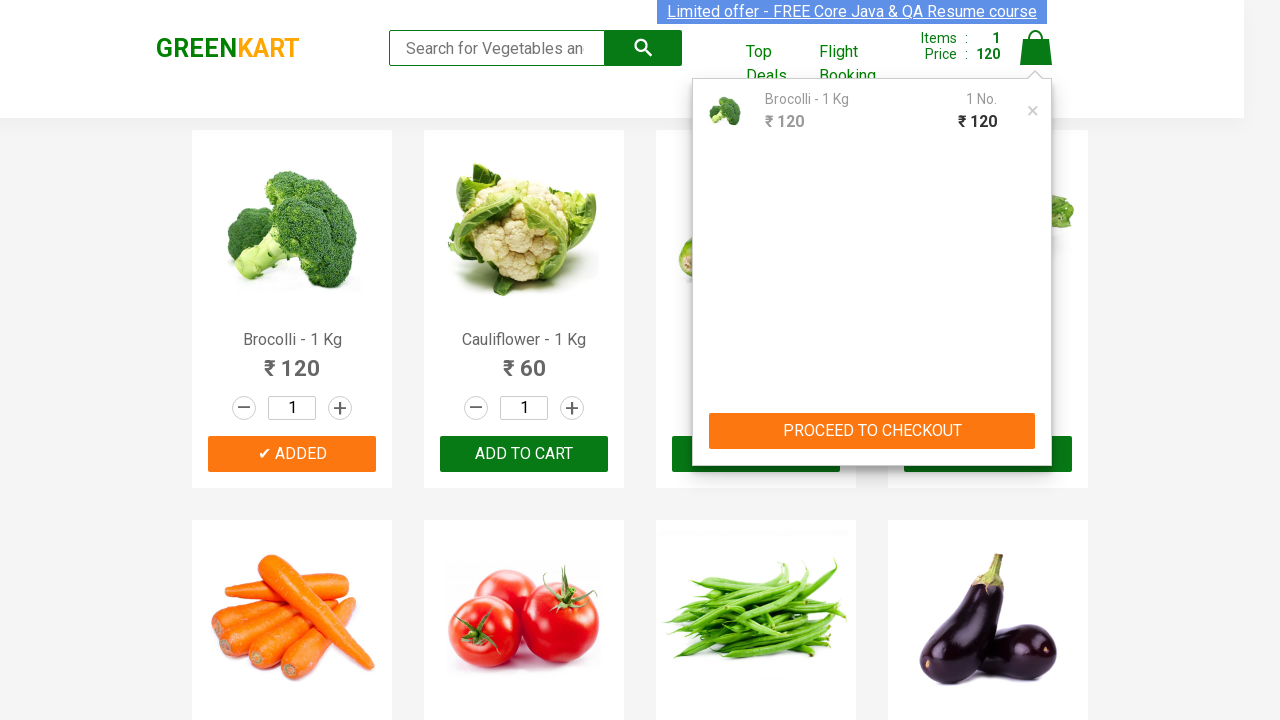

Waited for checkout page to load
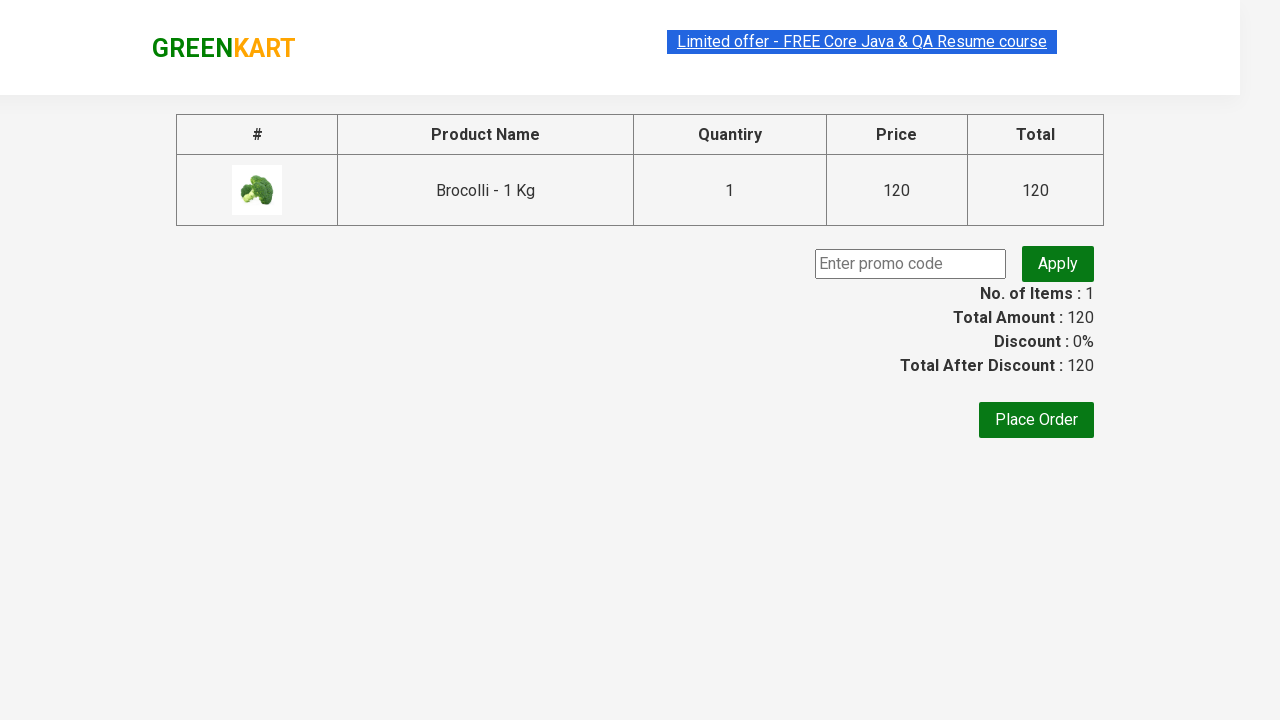

Entered promo code 'SUMMER2024' on input.promoCode
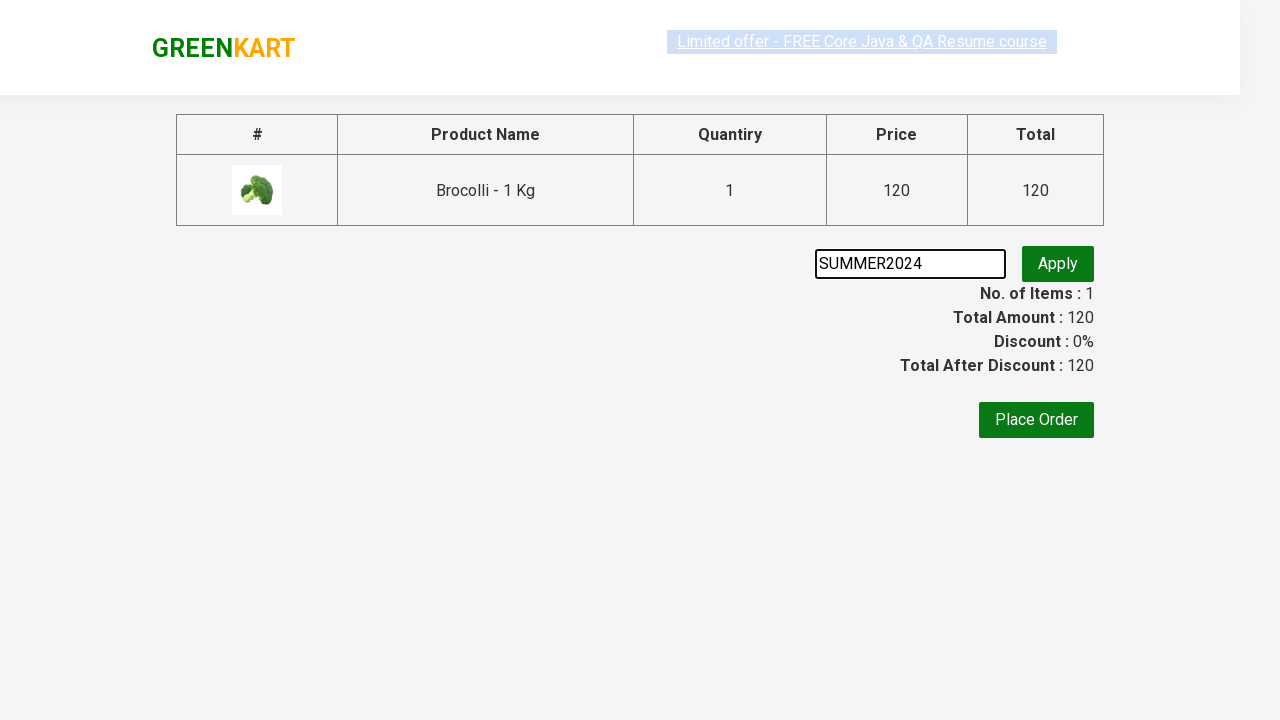

Clicked apply promo button at (1058, 264) on button.promoBtn
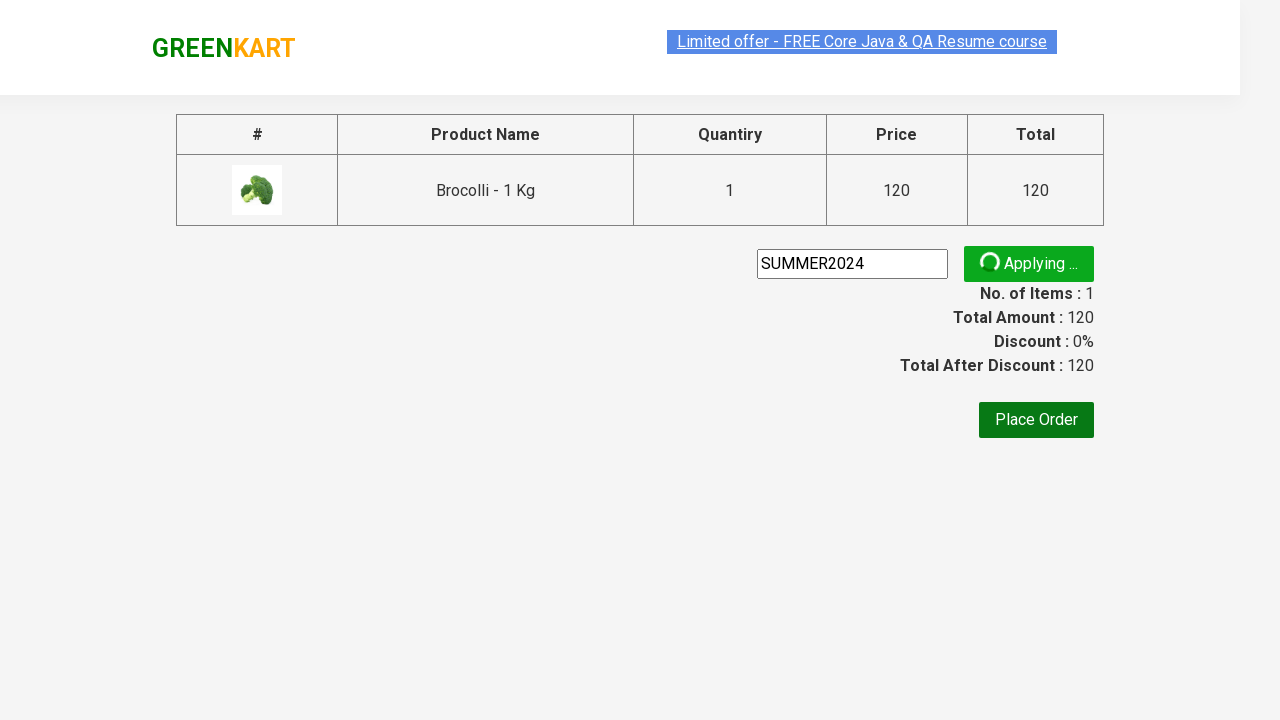

Waited for promo button to be visible
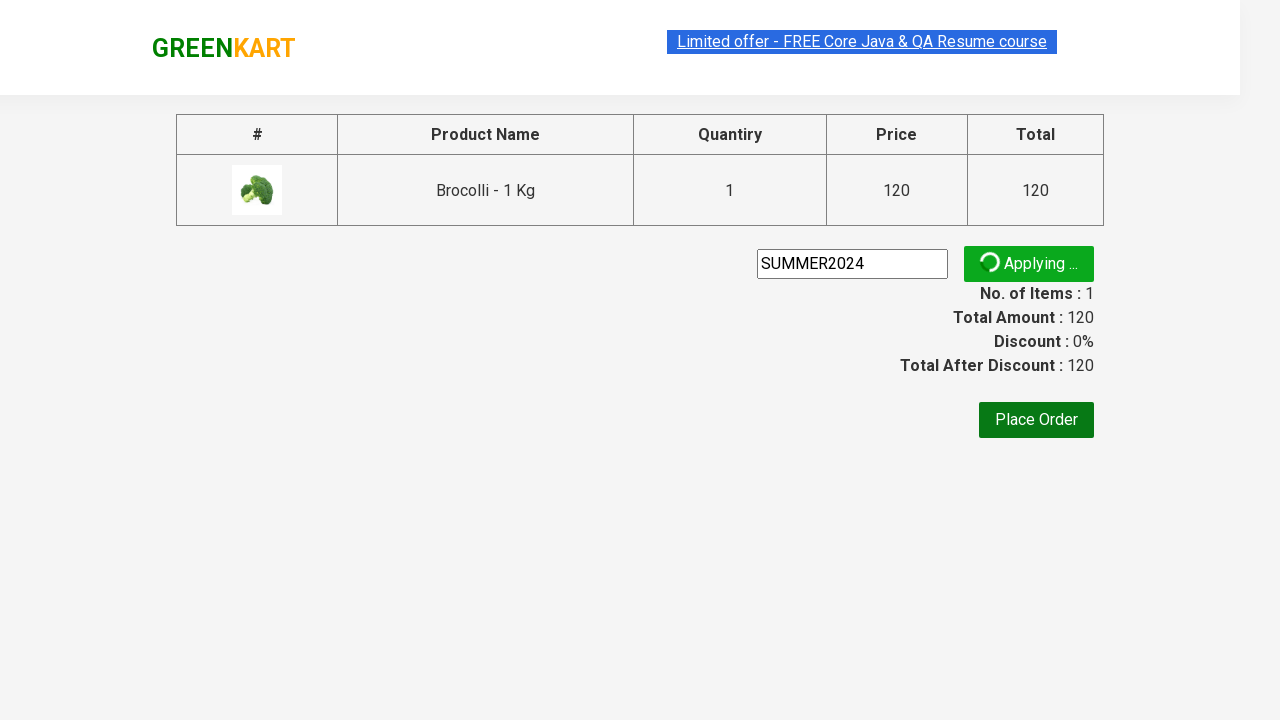

Clicked apply promo button again at (1029, 264) on button.promoBtn
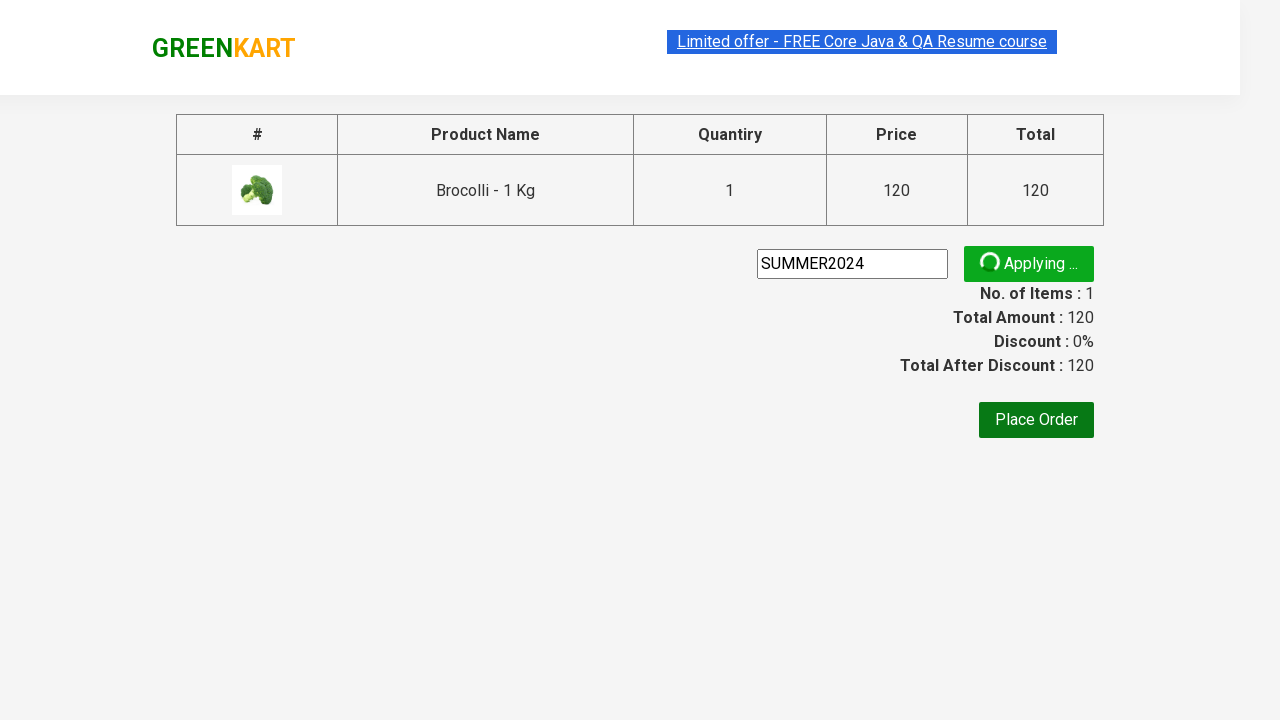

Clicked place order button to complete checkout at (1036, 420) on xpath=//button[text()='Place Order']
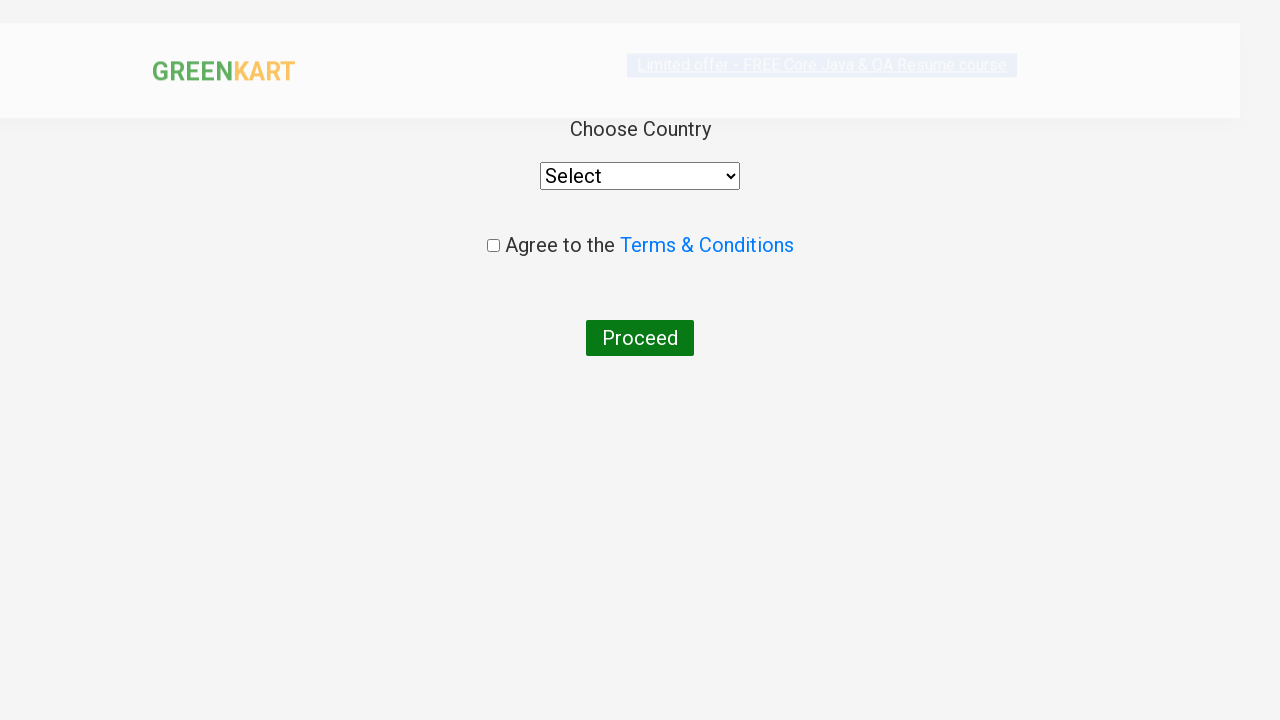

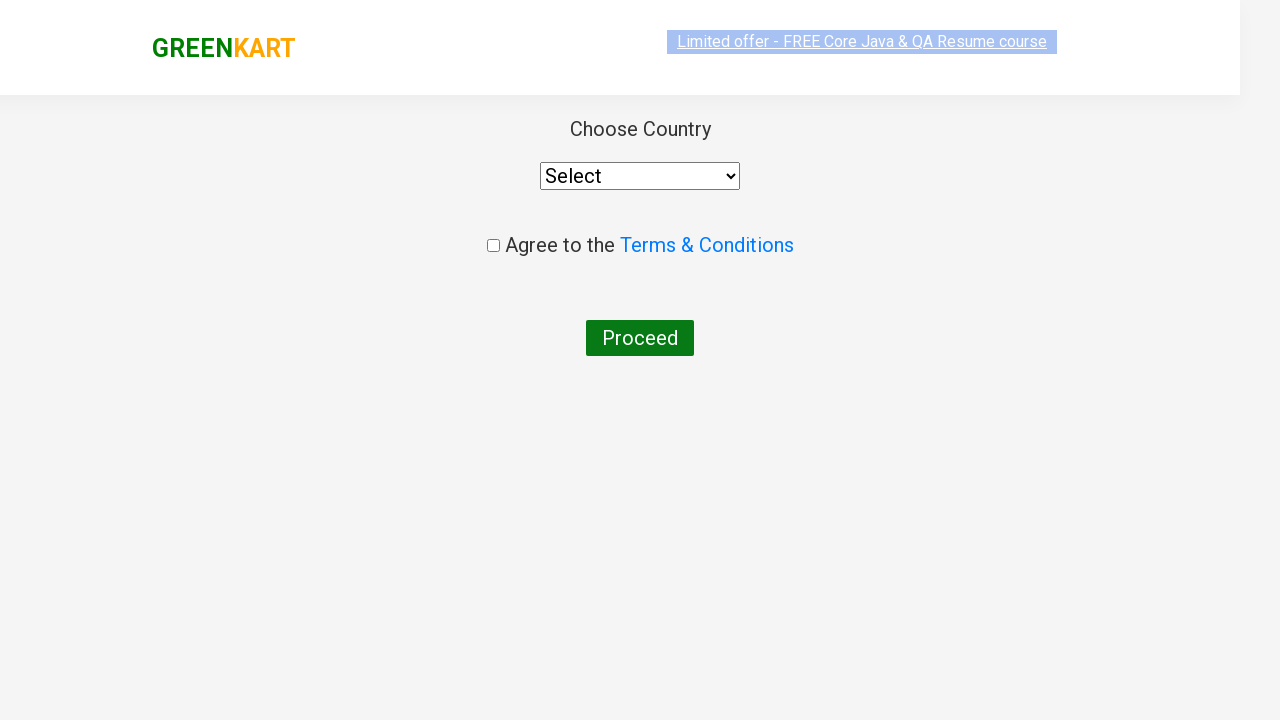